Tests keyboard actions by typing text in uppercase using SHIFT key modifier in a text box form field

Starting URL: https://demoqa.com/text-box

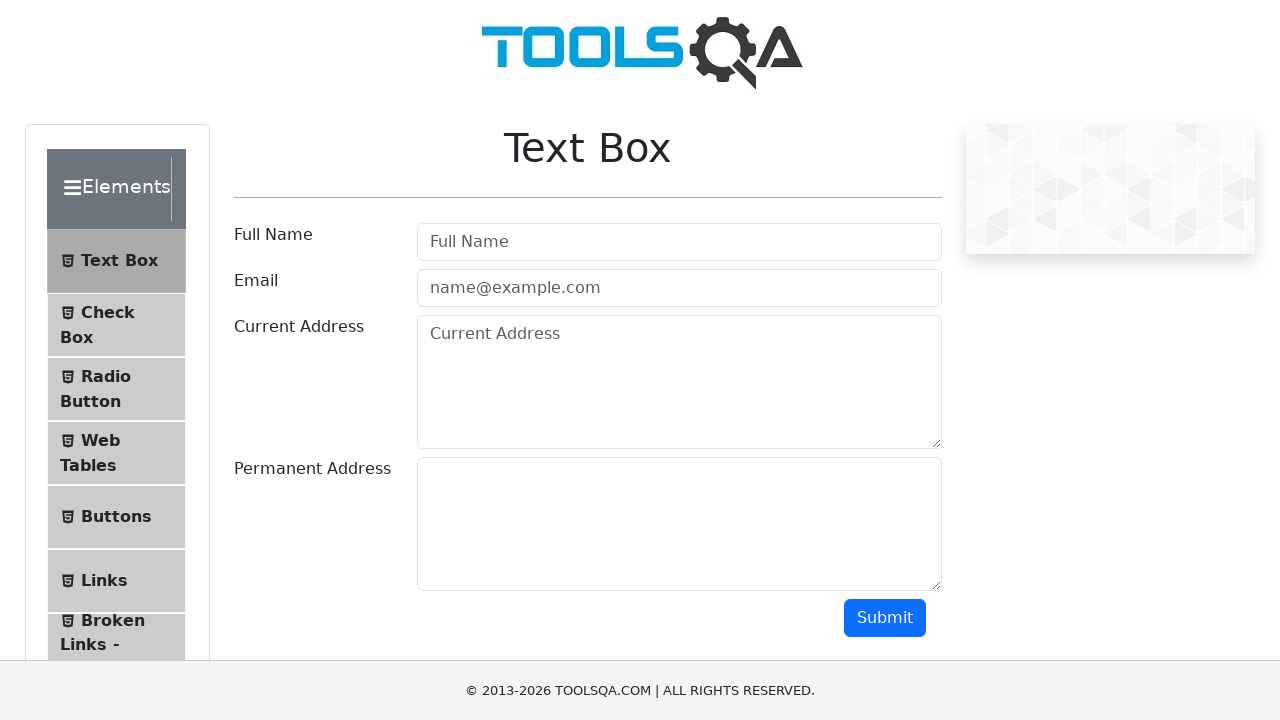

Clicked on userName text box field at (679, 242) on #userName
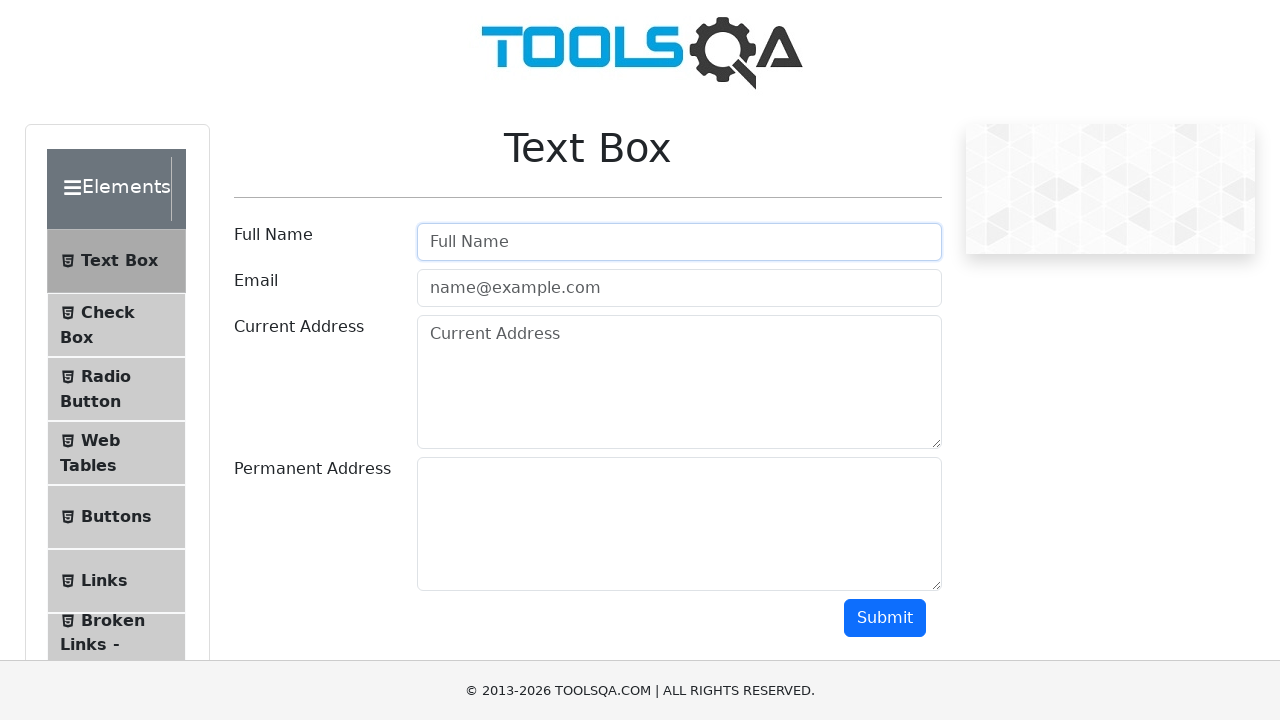

Pressed and held SHIFT key
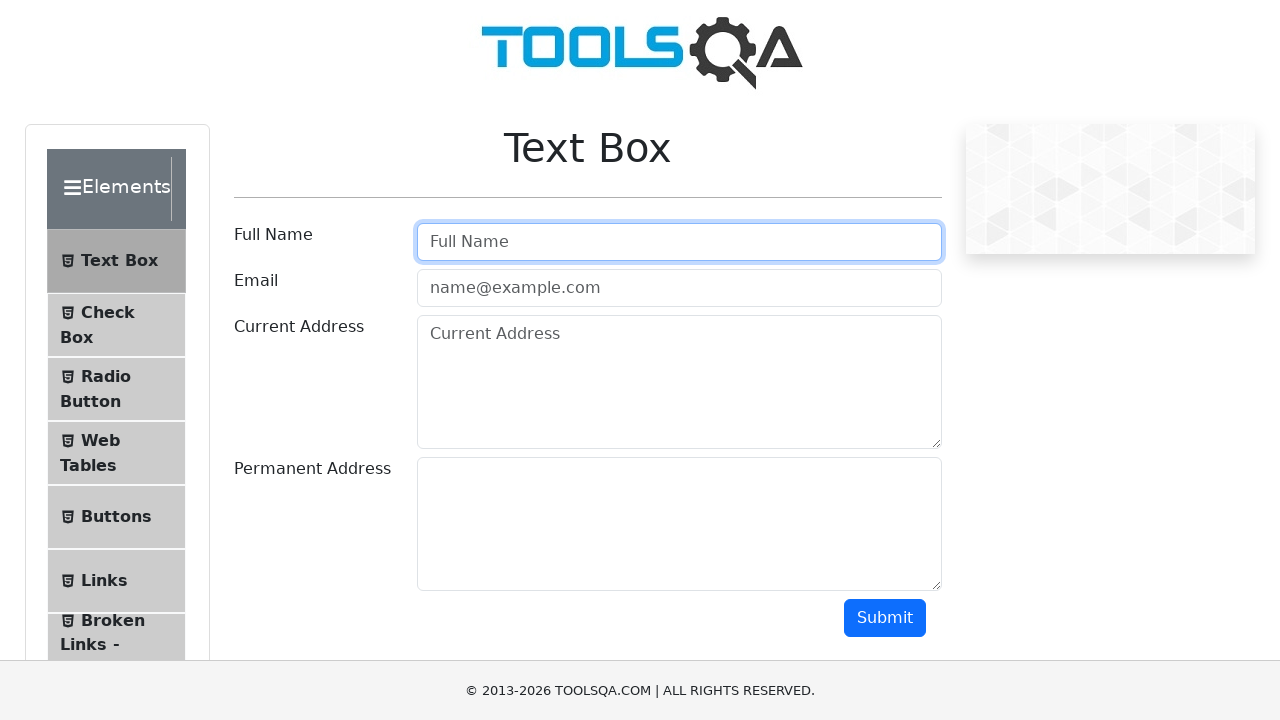

Typed 'durgesh' with SHIFT key held down (uppercase)
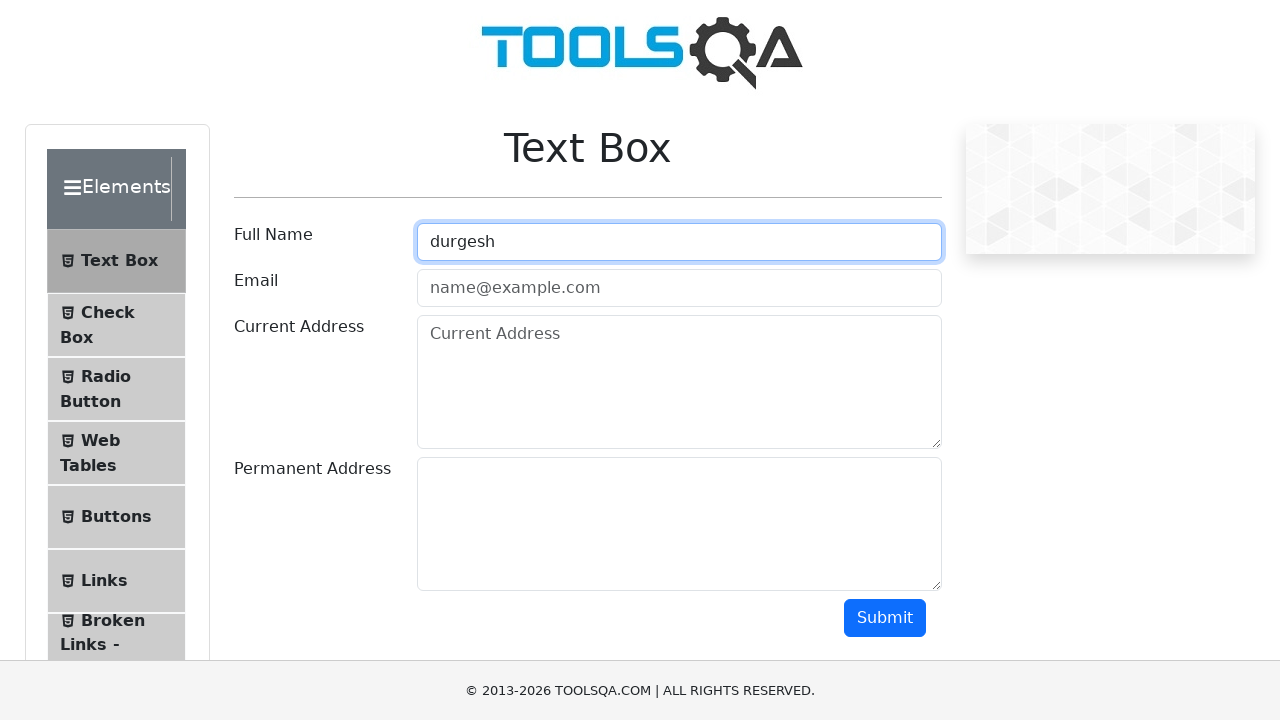

Released SHIFT key
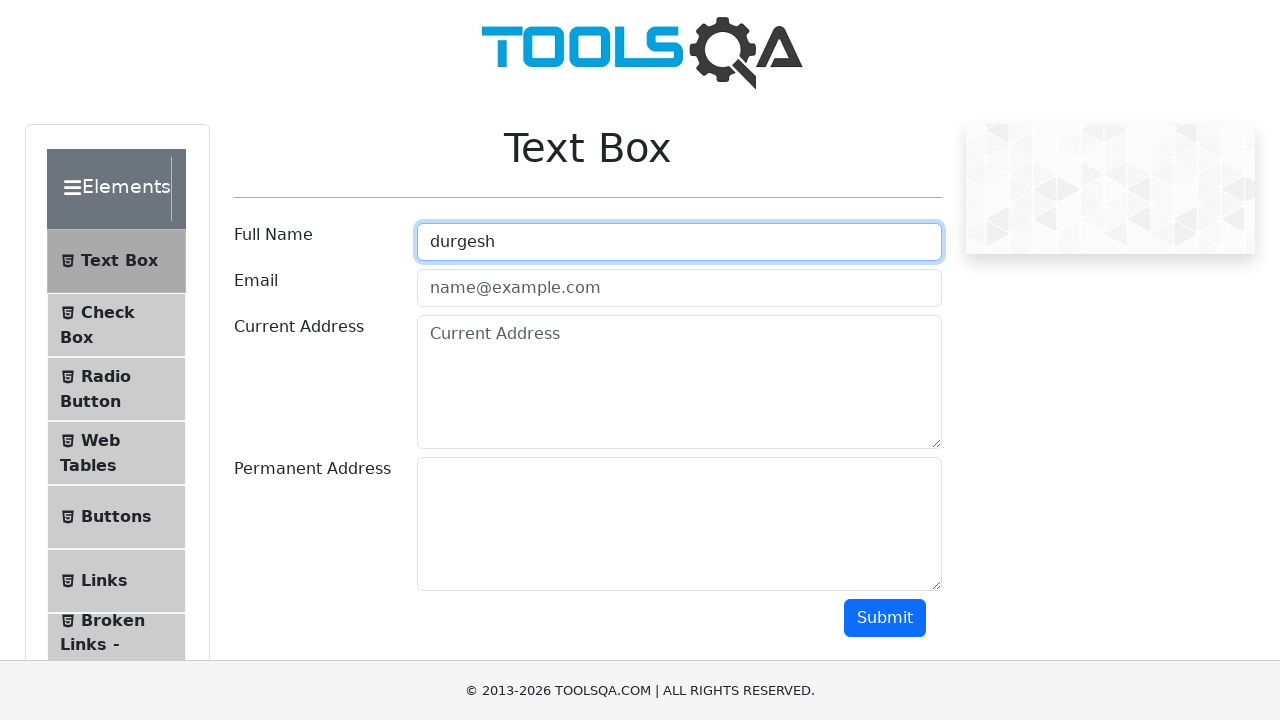

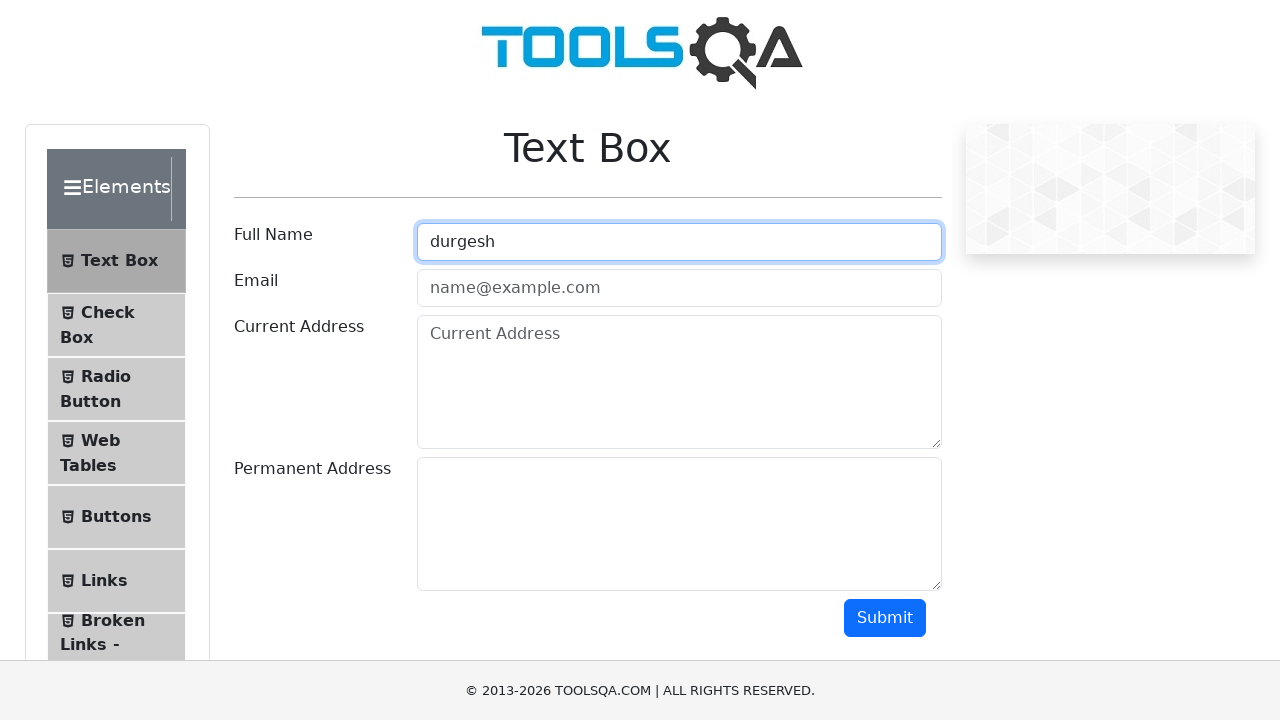